Tests that the Clear completed button displays correct text when items are completed

Starting URL: https://demo.playwright.dev/todomvc

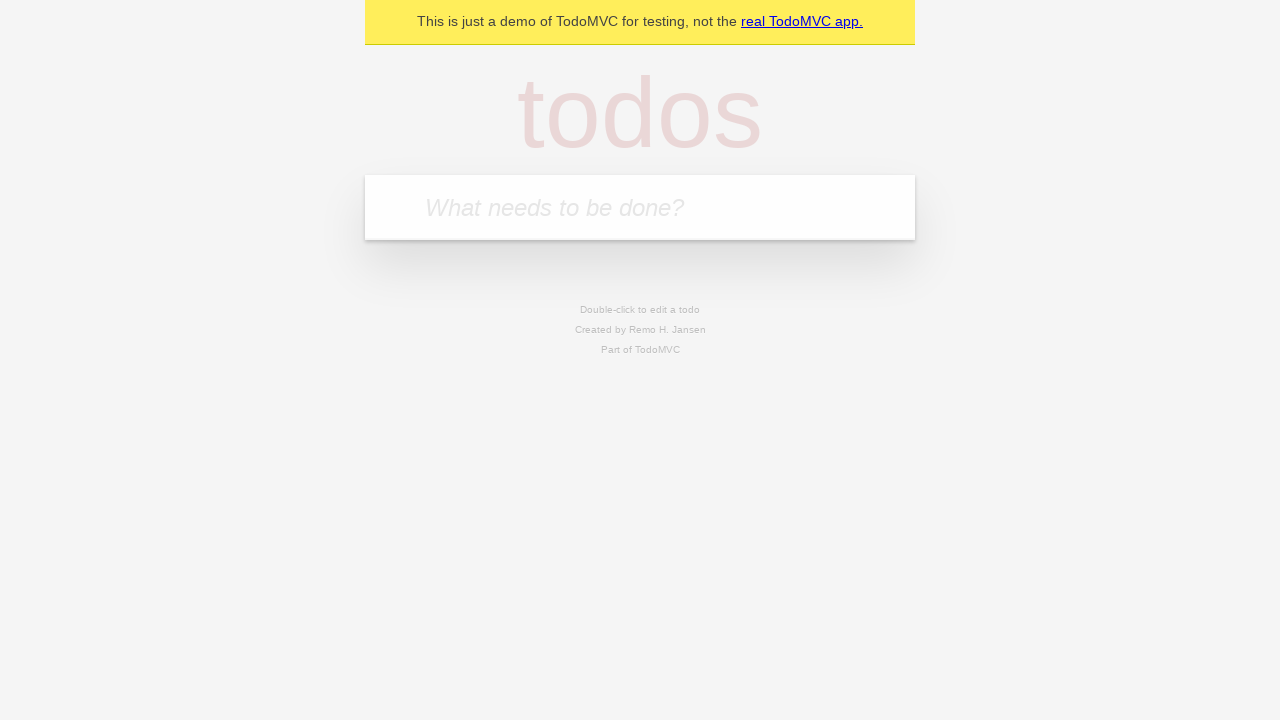

Filled first todo input with 'buy some cheese' on internal:attr=[placeholder="What needs to be done?"i]
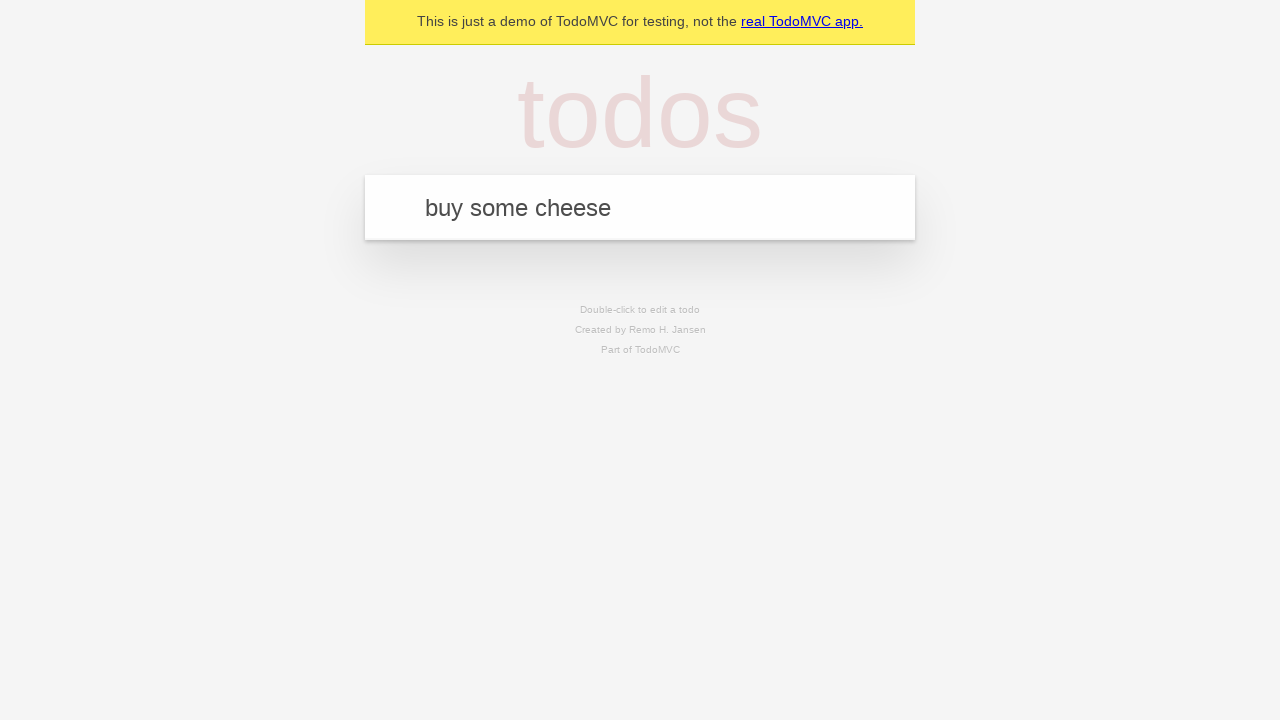

Pressed Enter to add first todo on internal:attr=[placeholder="What needs to be done?"i]
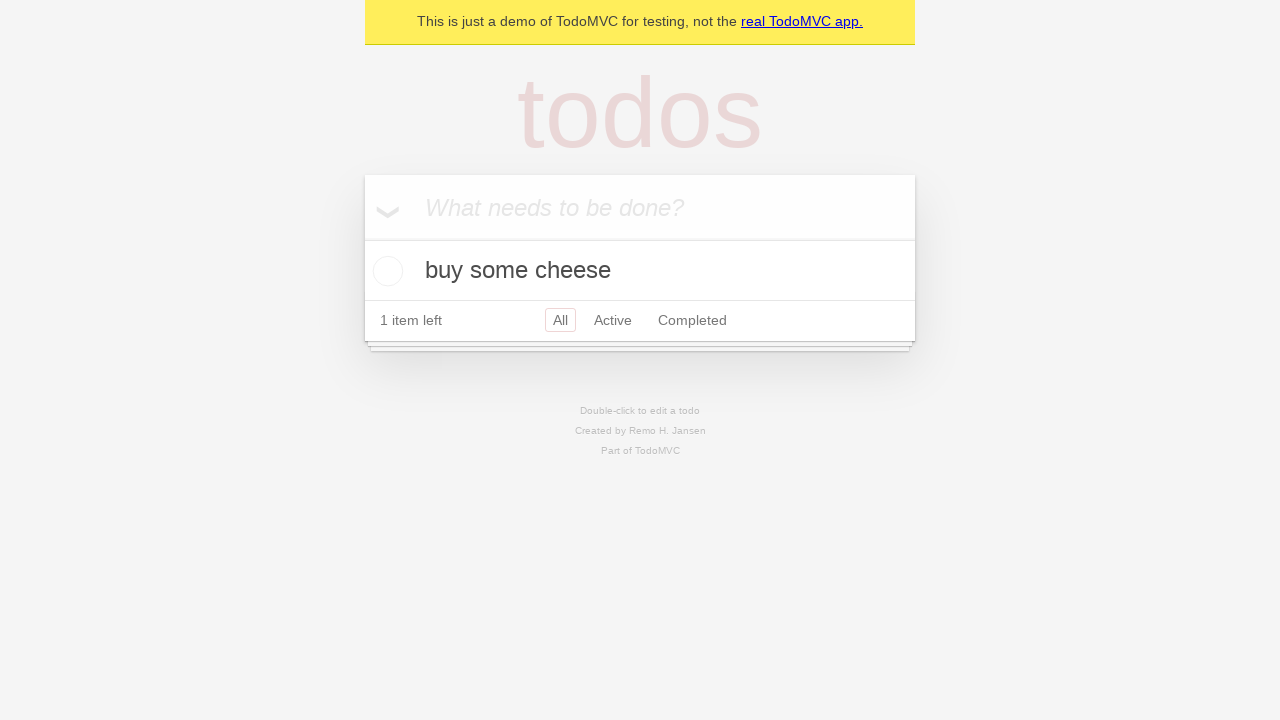

Filled second todo input with 'feed the cat' on internal:attr=[placeholder="What needs to be done?"i]
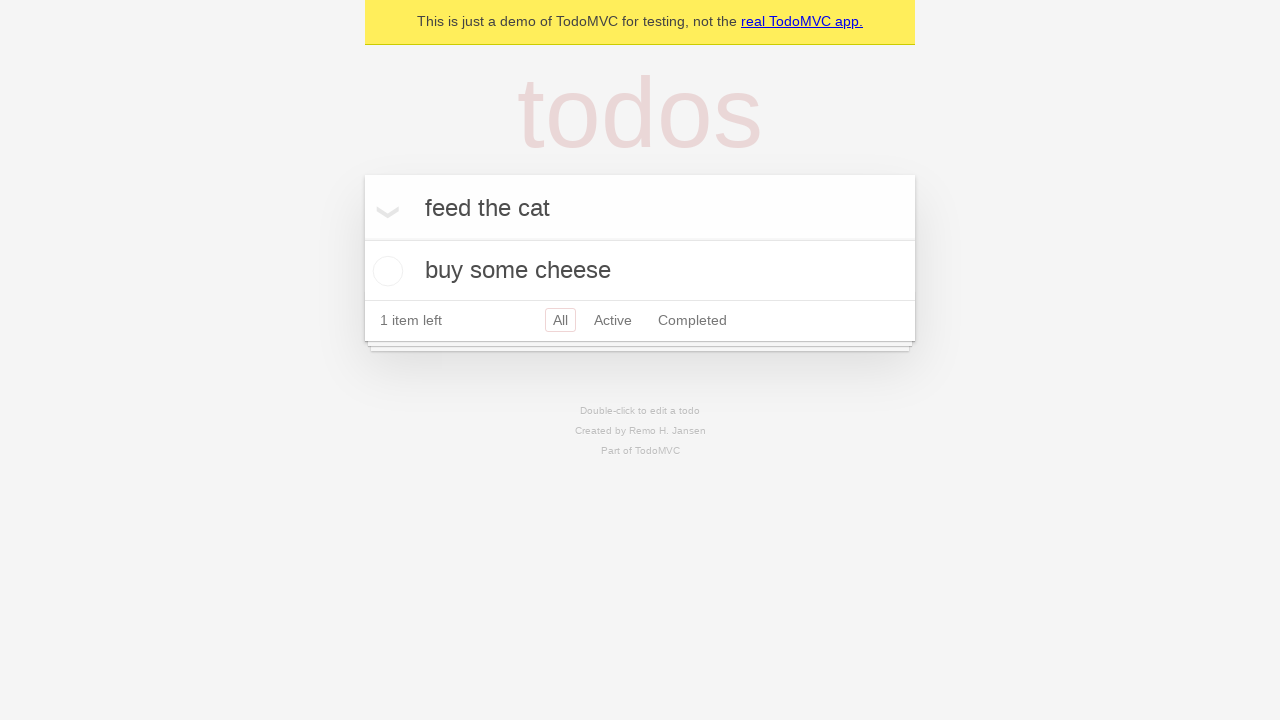

Pressed Enter to add second todo on internal:attr=[placeholder="What needs to be done?"i]
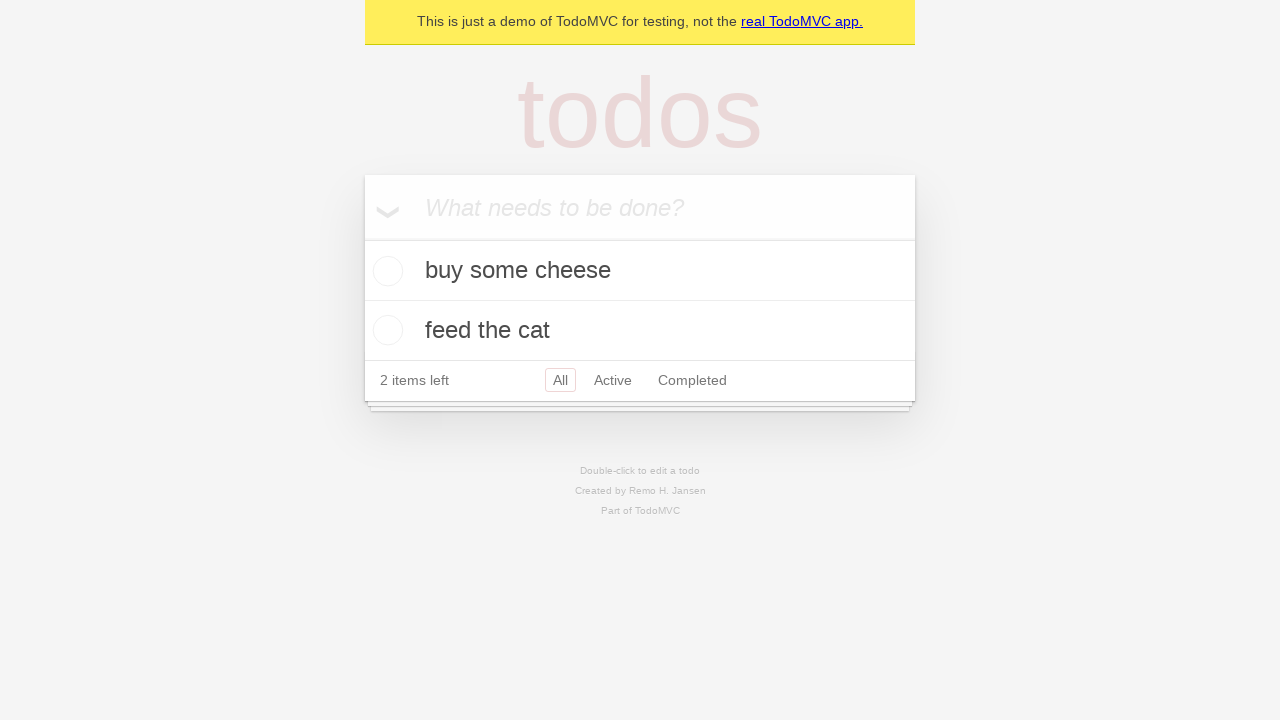

Filled third todo input with 'book a doctors appointment' on internal:attr=[placeholder="What needs to be done?"i]
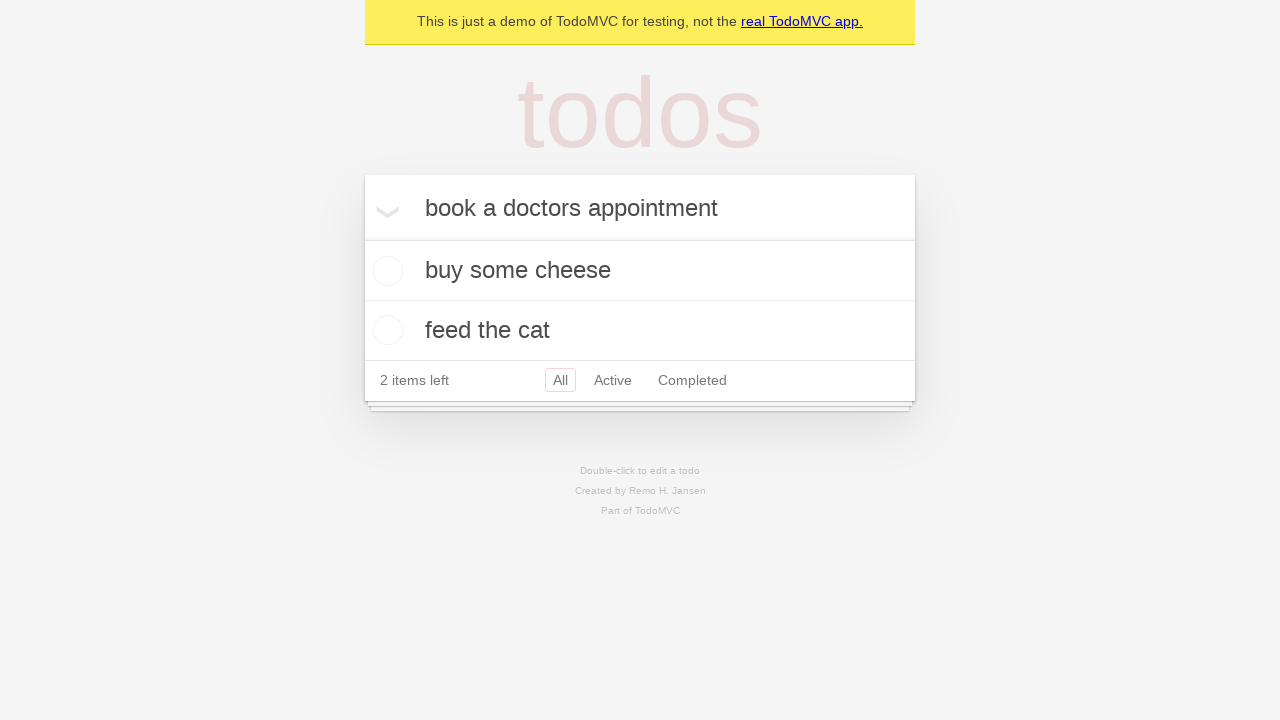

Pressed Enter to add third todo on internal:attr=[placeholder="What needs to be done?"i]
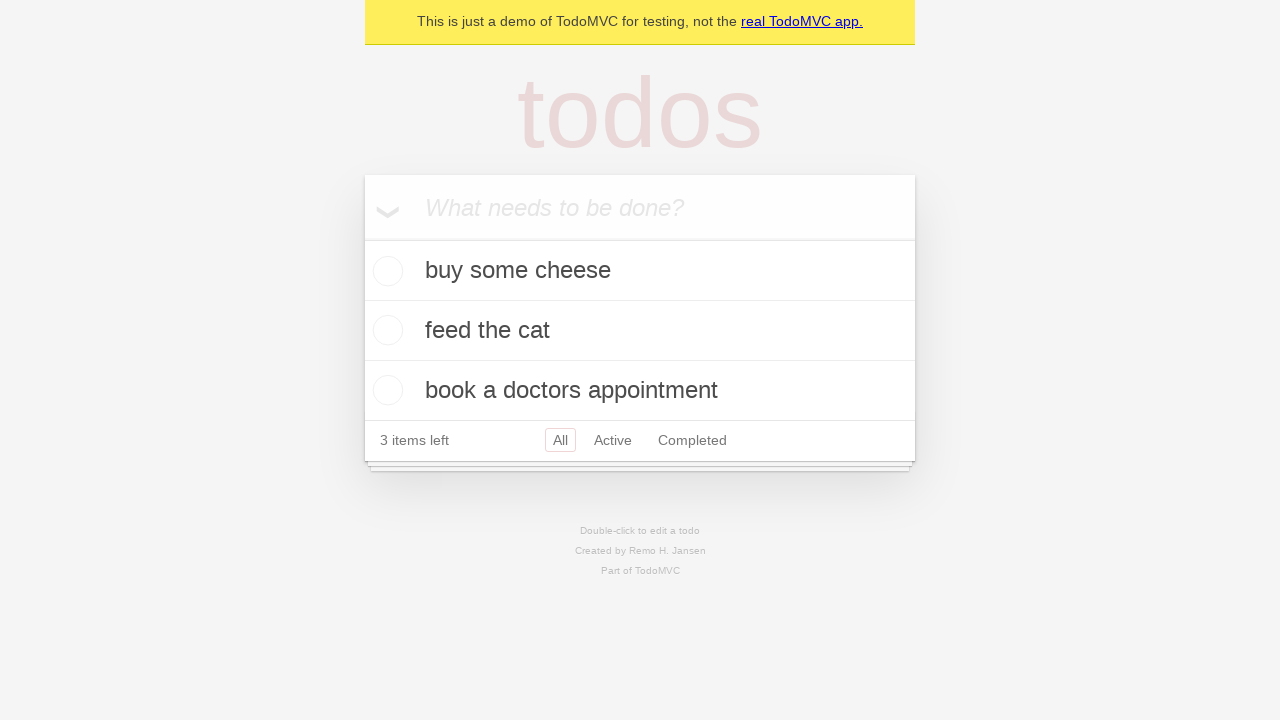

Checked the first todo to mark it as completed at (385, 271) on .todo-list li .toggle >> nth=0
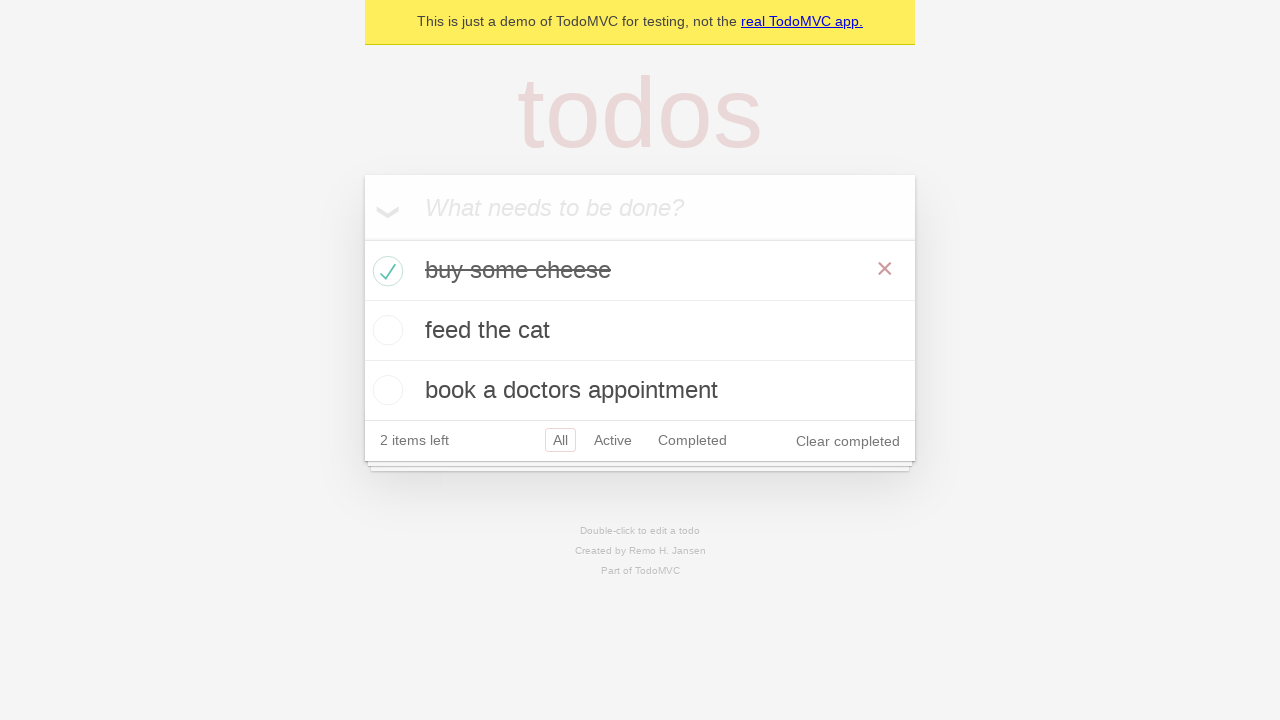

Clear completed button appeared
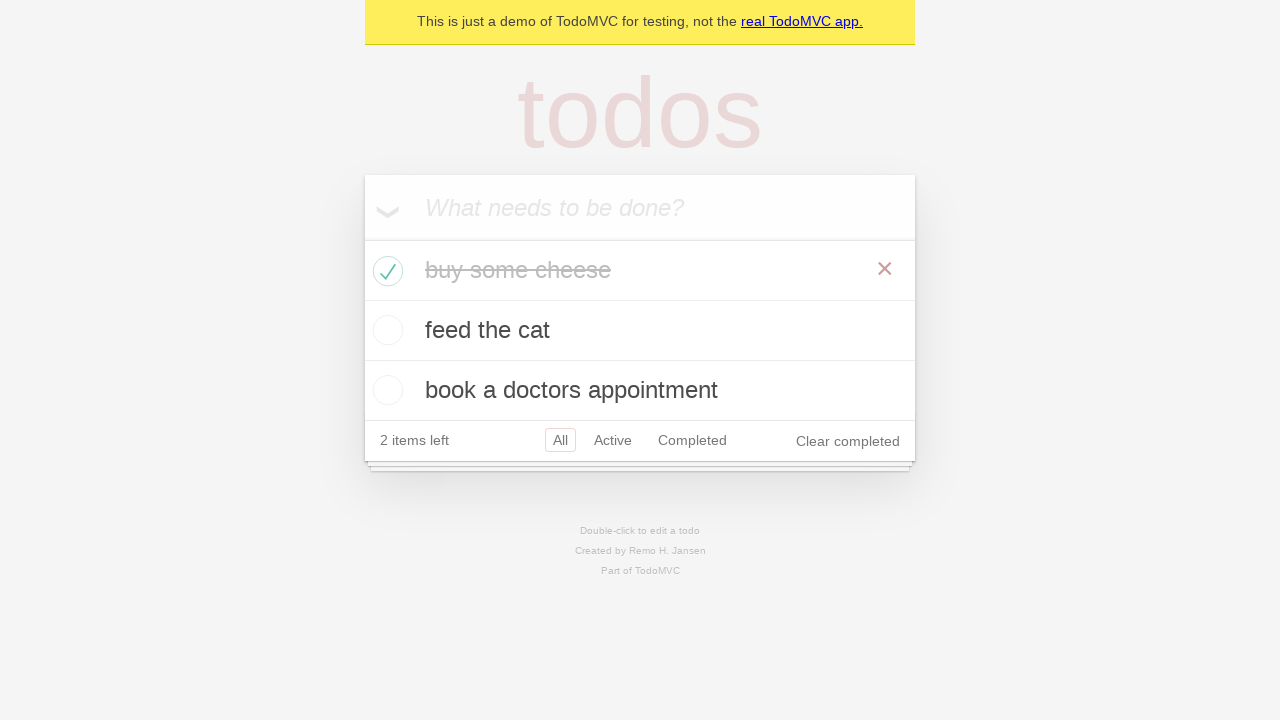

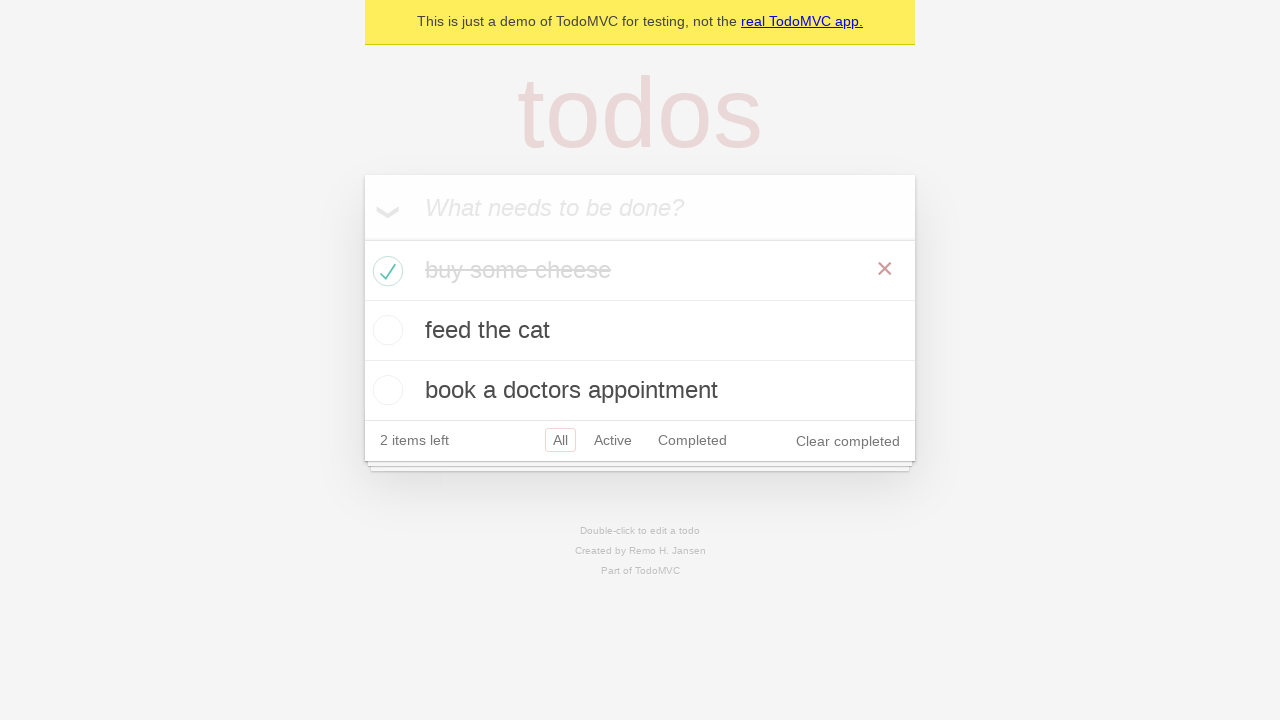